Tests iframe switching and JavaScript confirm dialog handling by clicking a "Try it" button inside an iframe and accepting the confirm alert, then verifying the result text.

Starting URL: https://www.w3schools.com/js/tryit.asp?filename=tryjs_confirm

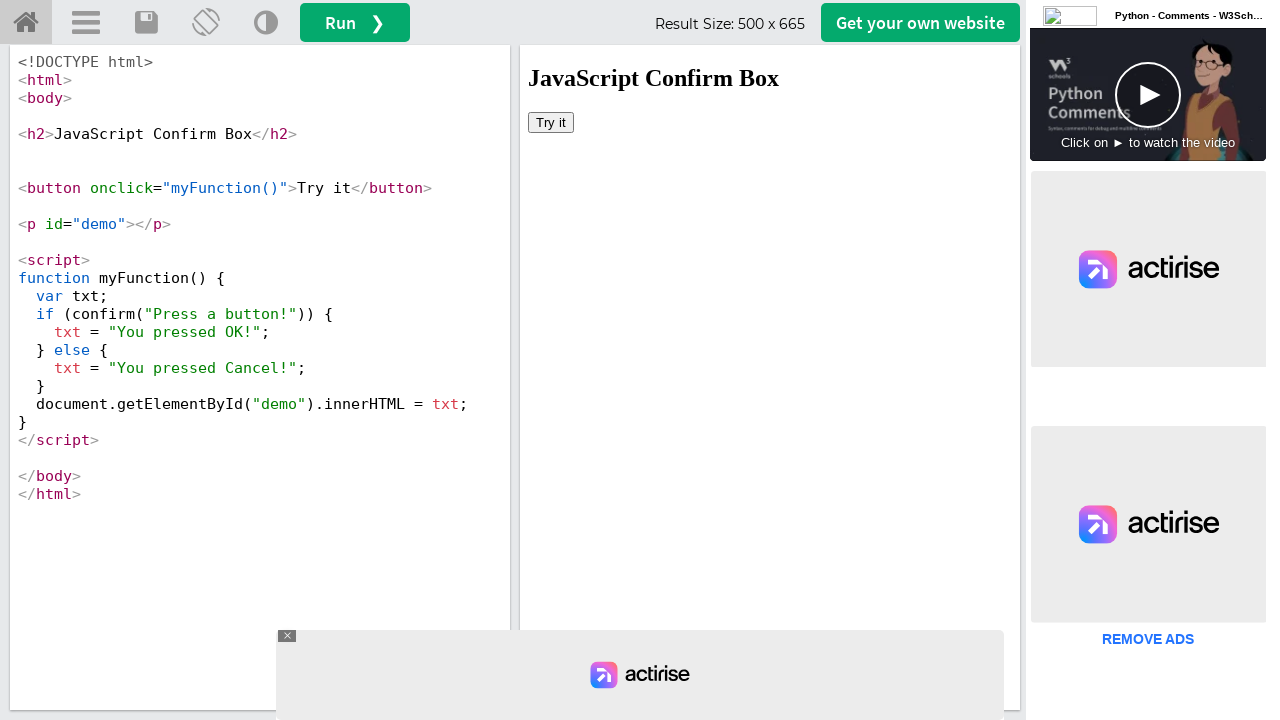

Located iframe with ID 'iframeResult'
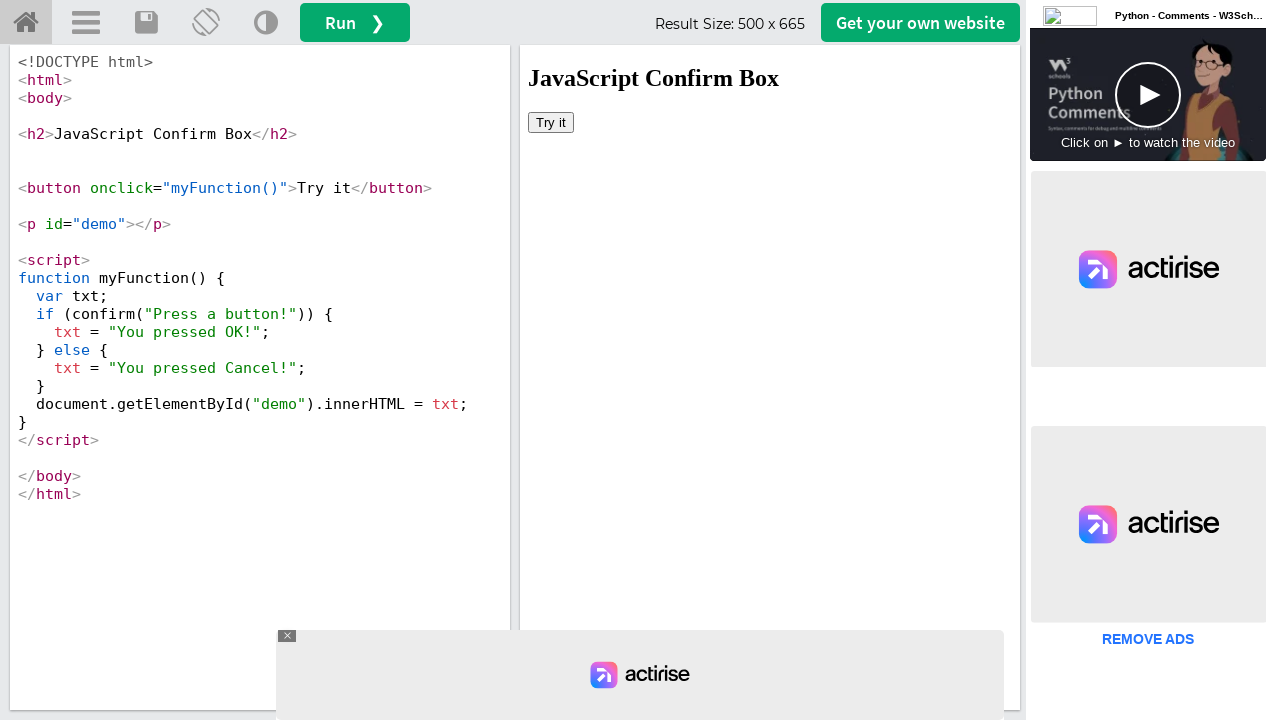

Clicked 'Try it' button inside iframe at (551, 122) on iframe#iframeResult >> internal:control=enter-frame >> xpath=//button[text()='Tr
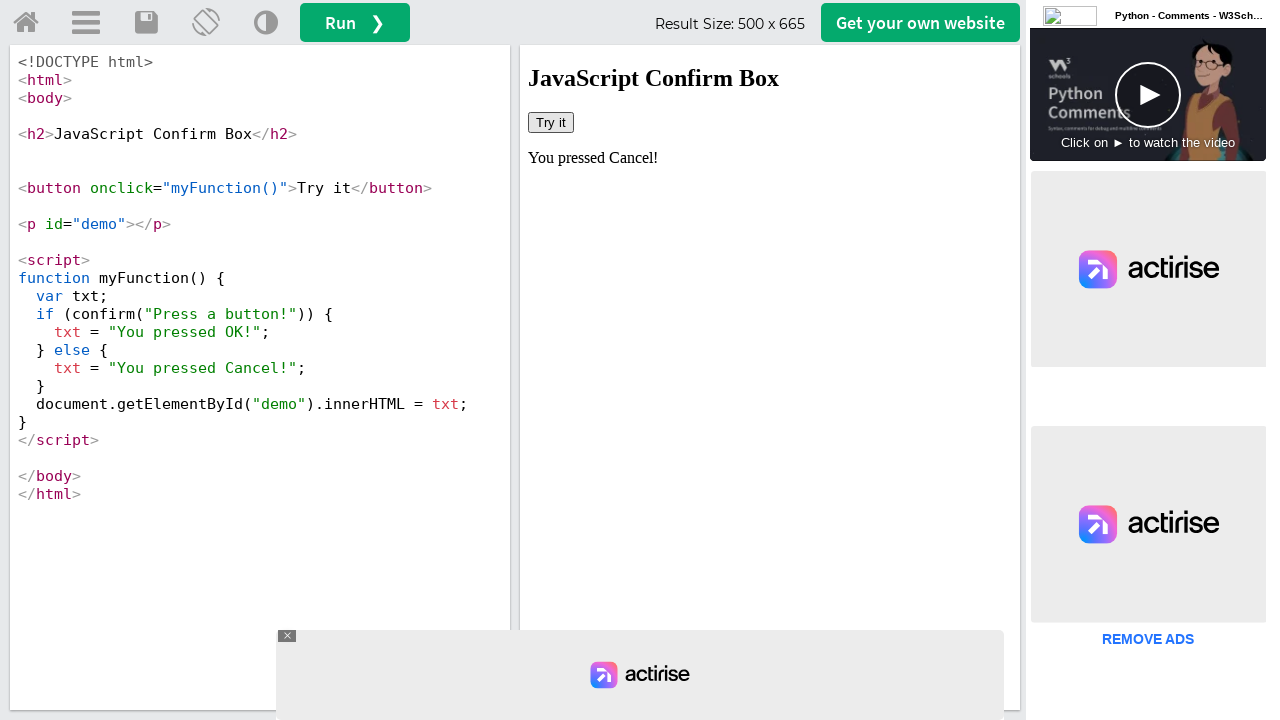

Set up dialog handler to accept confirm alerts
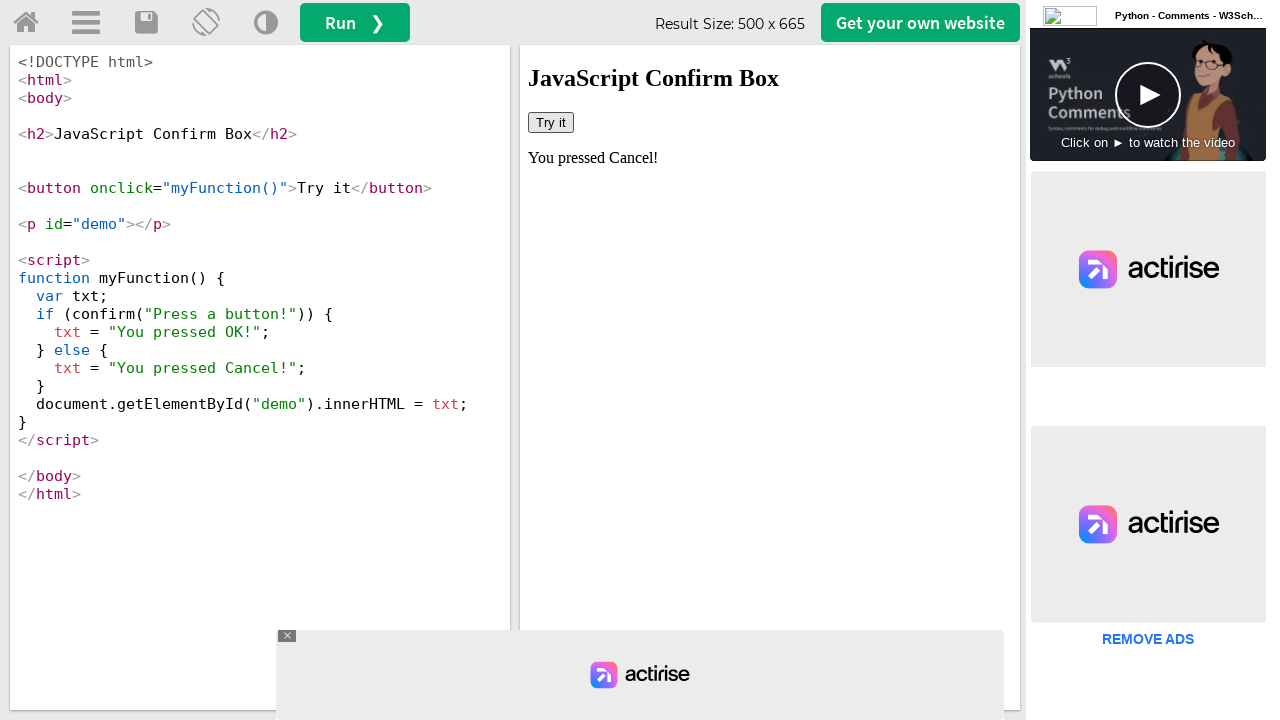

Clicked 'Try it' button again to trigger confirm dialog at (551, 122) on iframe#iframeResult >> internal:control=enter-frame >> xpath=//button[text()='Tr
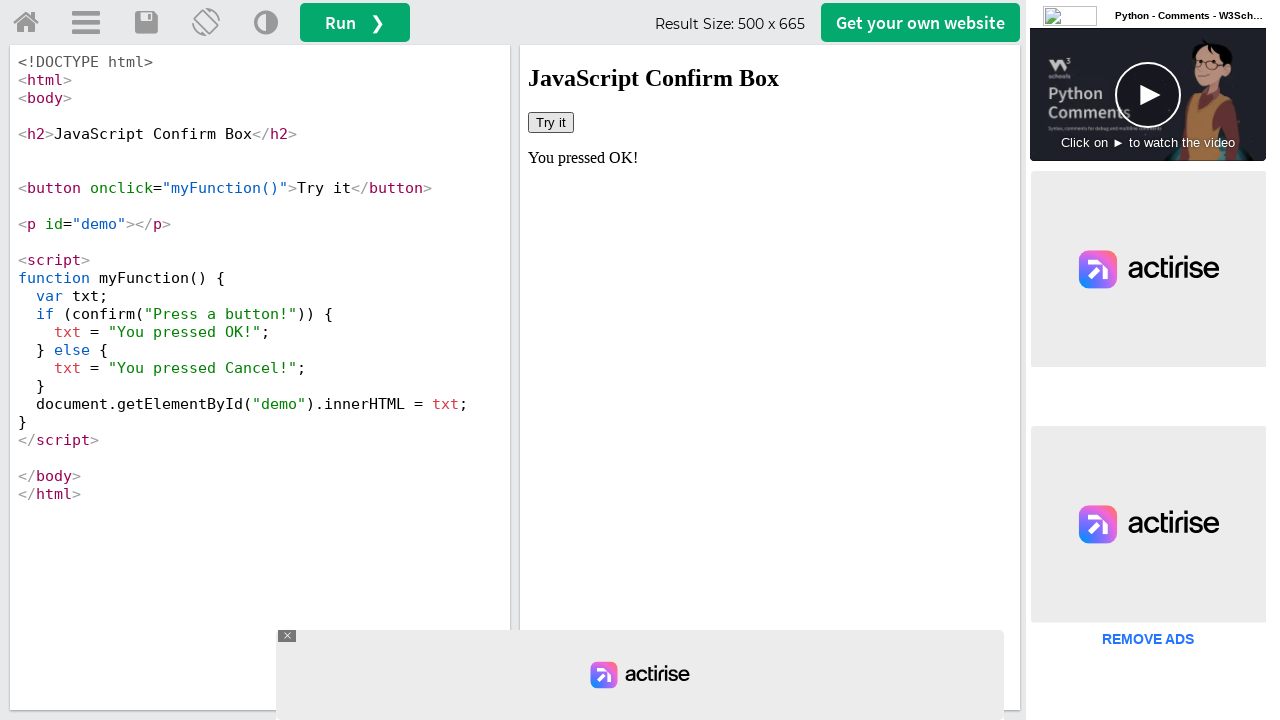

Retrieved result text from #demo element
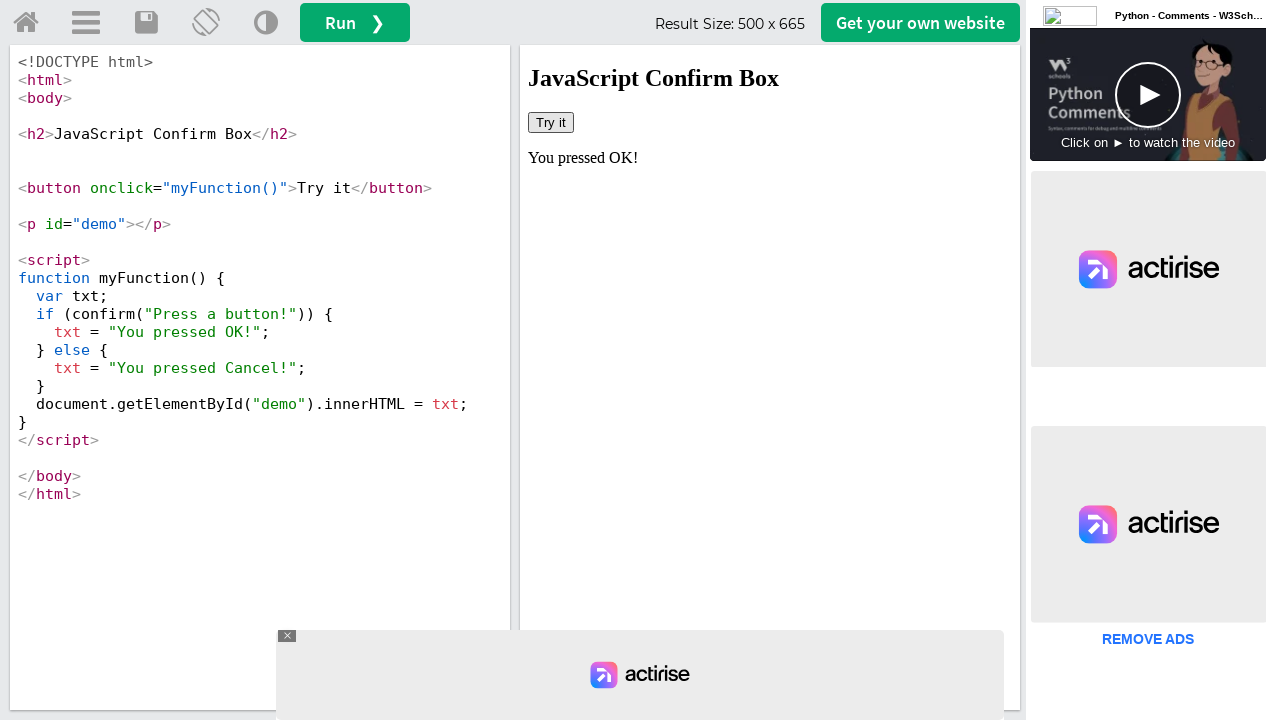

Verified result text equals 'You pressed OK!'
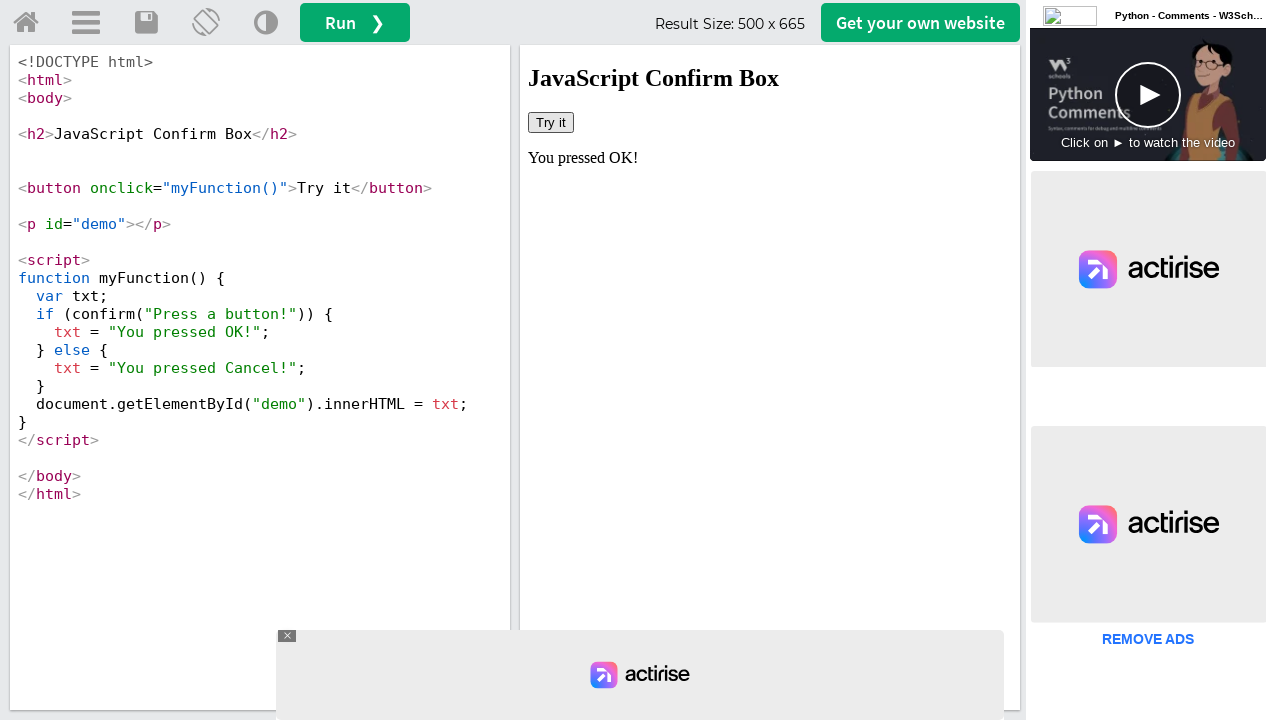

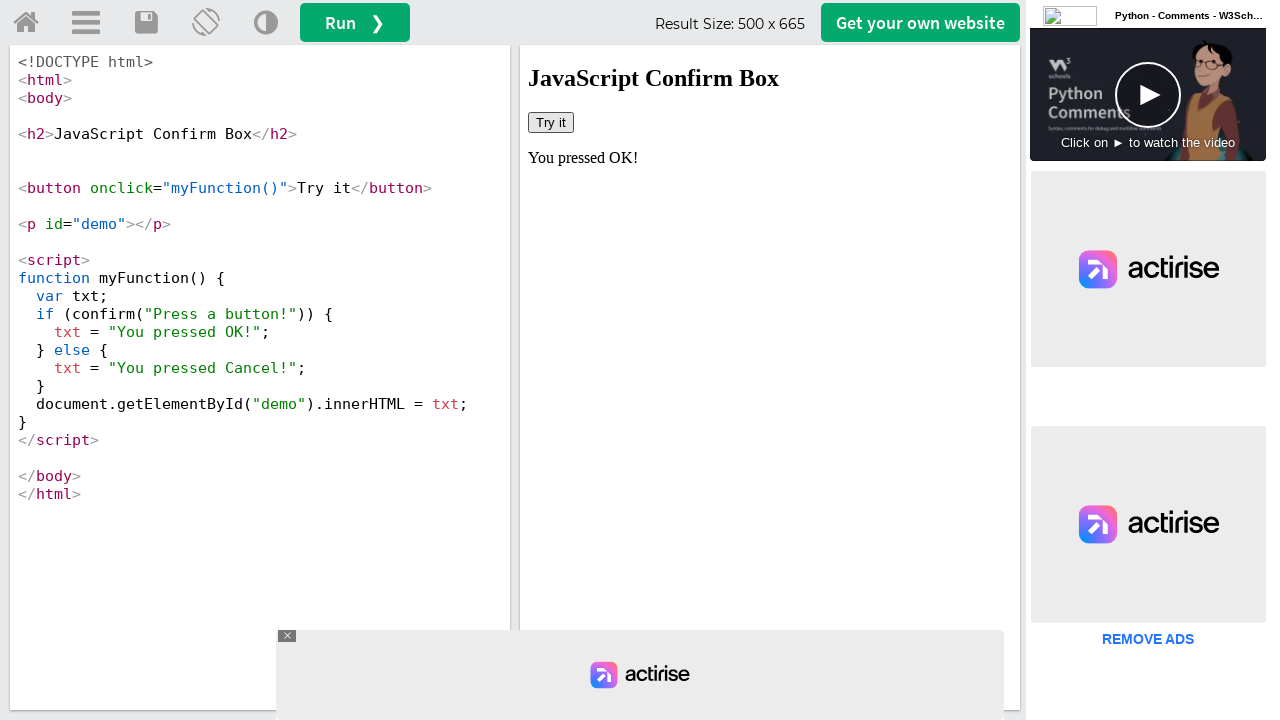